Tests the JPL Space image gallery by clicking the full image button to view the expanded image.

Starting URL: https://data-class-jpl-space.s3.amazonaws.com/JPL_Space/index.html

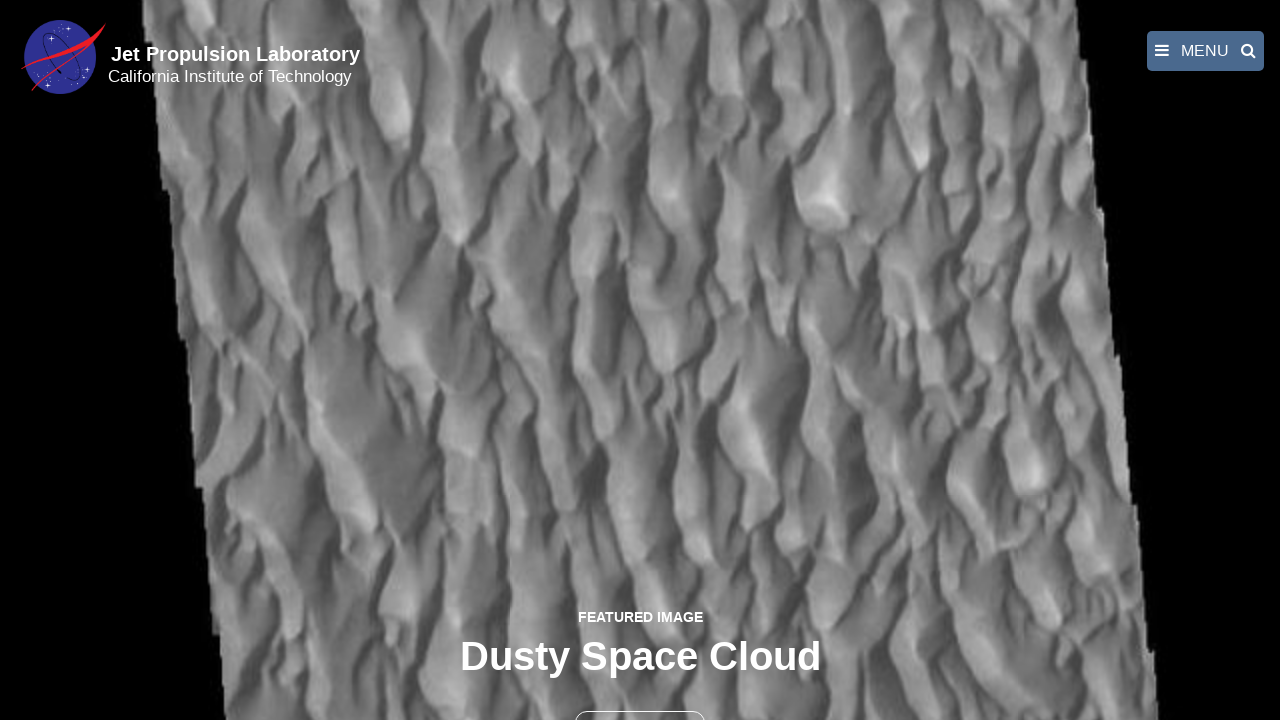

Navigated to JPL Space image gallery
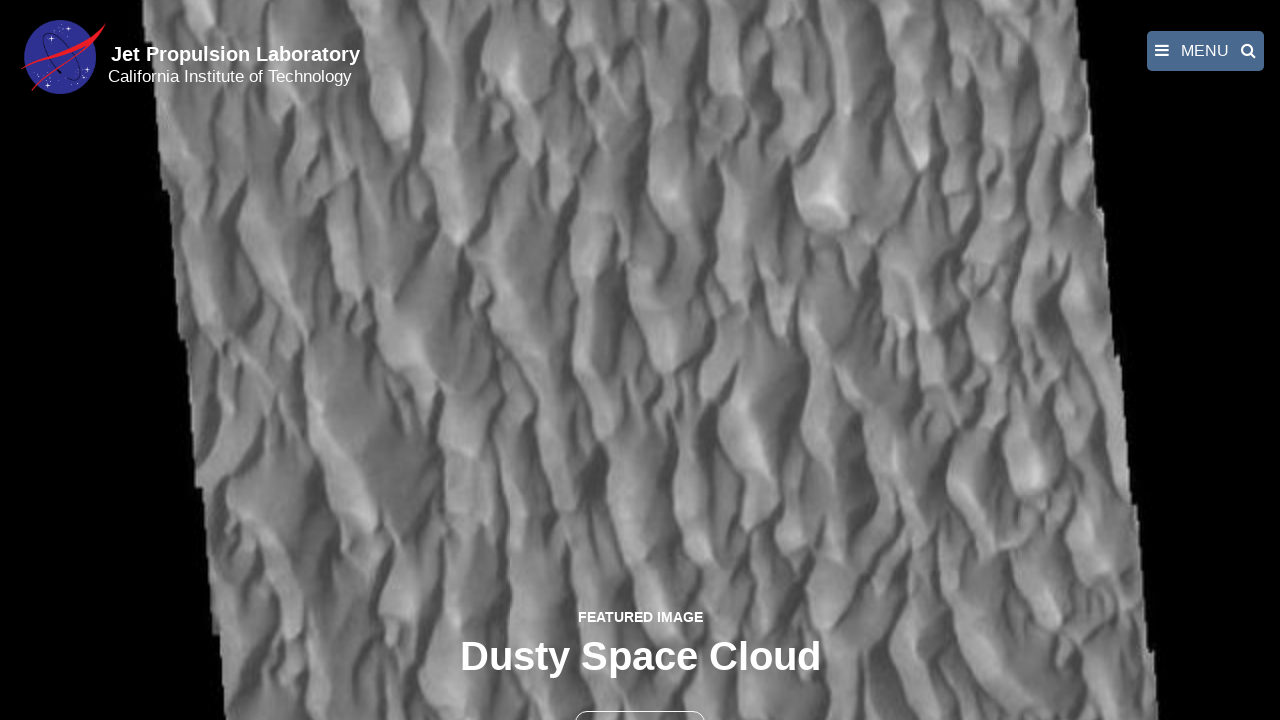

Clicked the full image button to expand the featured image at (640, 699) on button >> nth=1
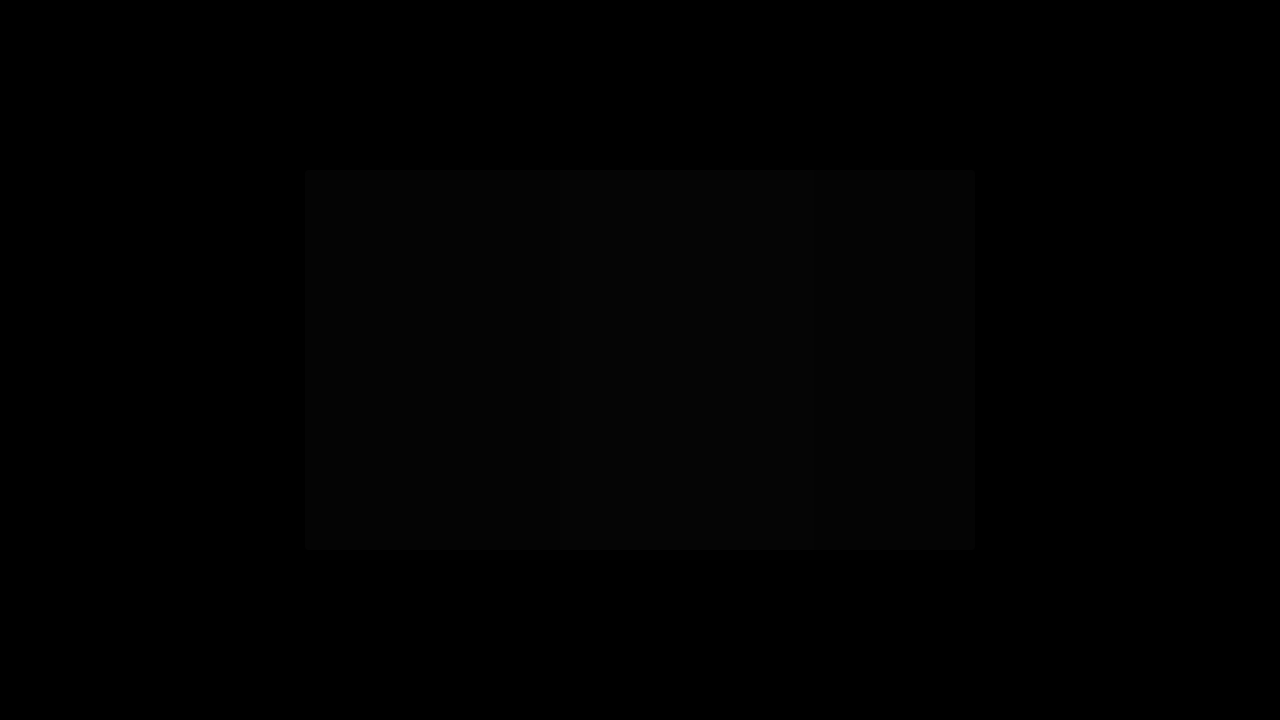

Expanded image loaded in fancybox viewer
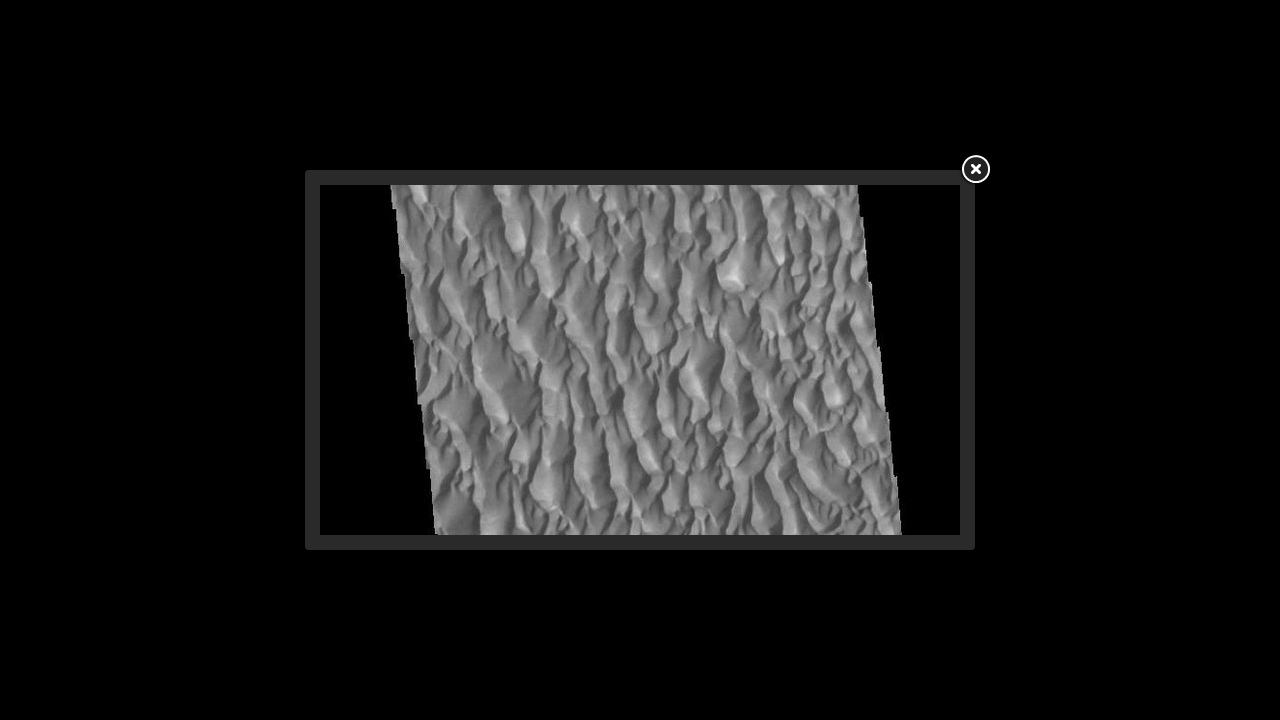

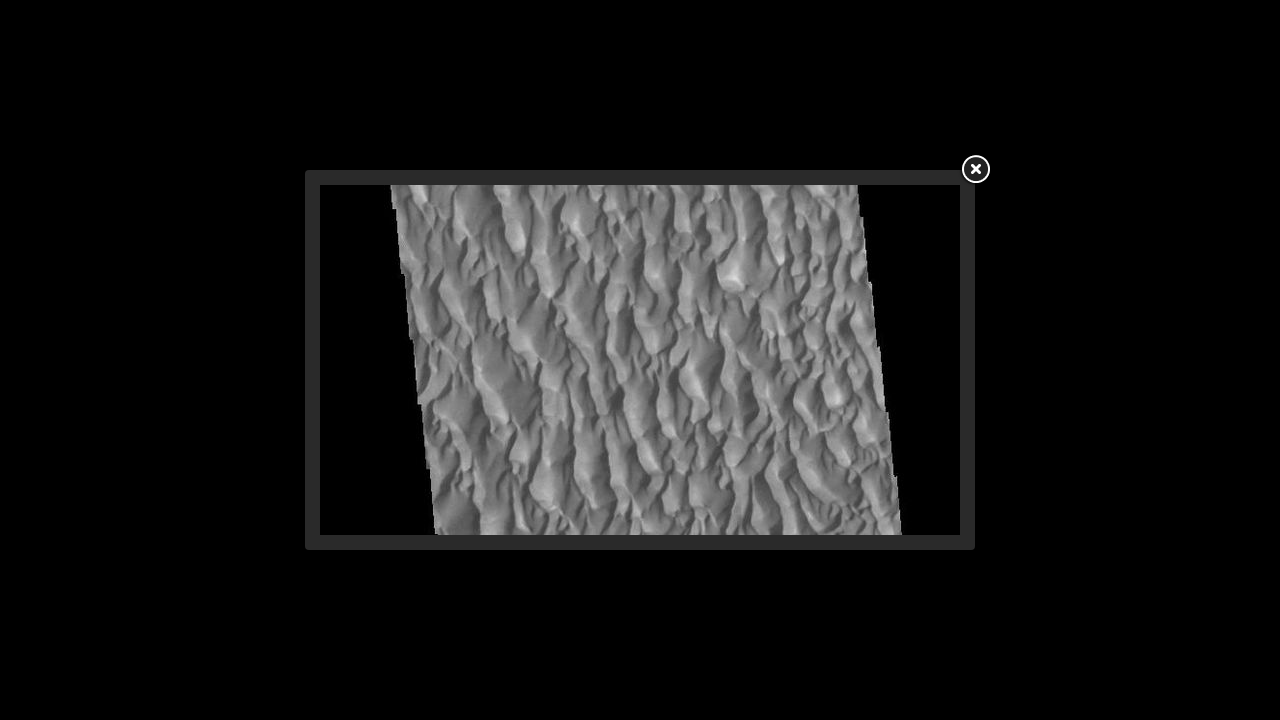